Tests drag and drop functionality by dragging an element and dropping it onto another element

Starting URL: https://awesomeqa.com/selenium/mouse_interaction.html

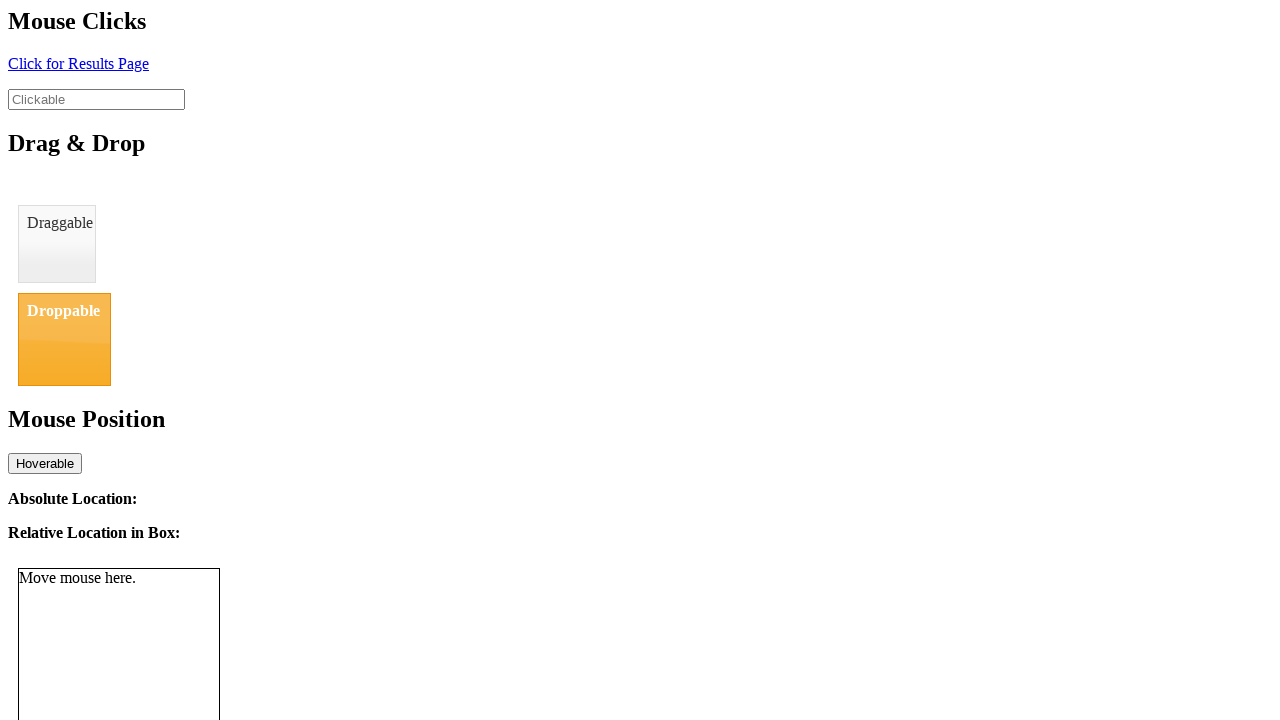

Located the draggable element
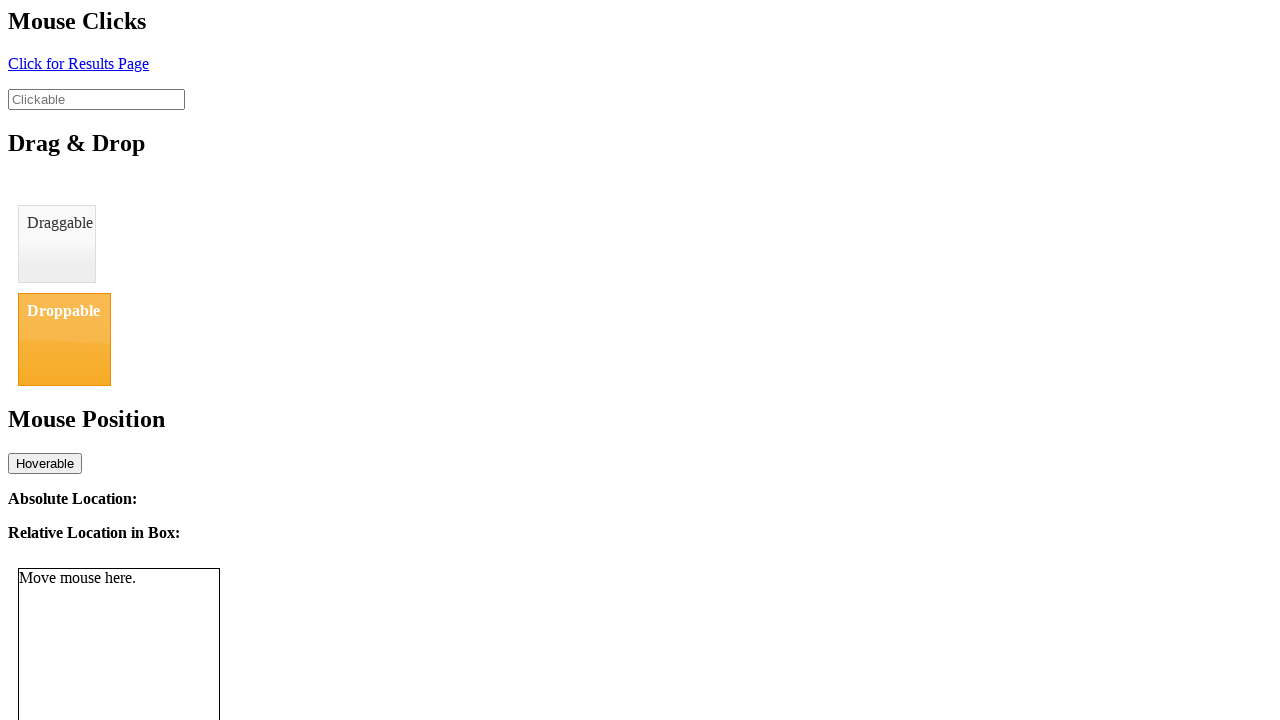

Located the droppable target element
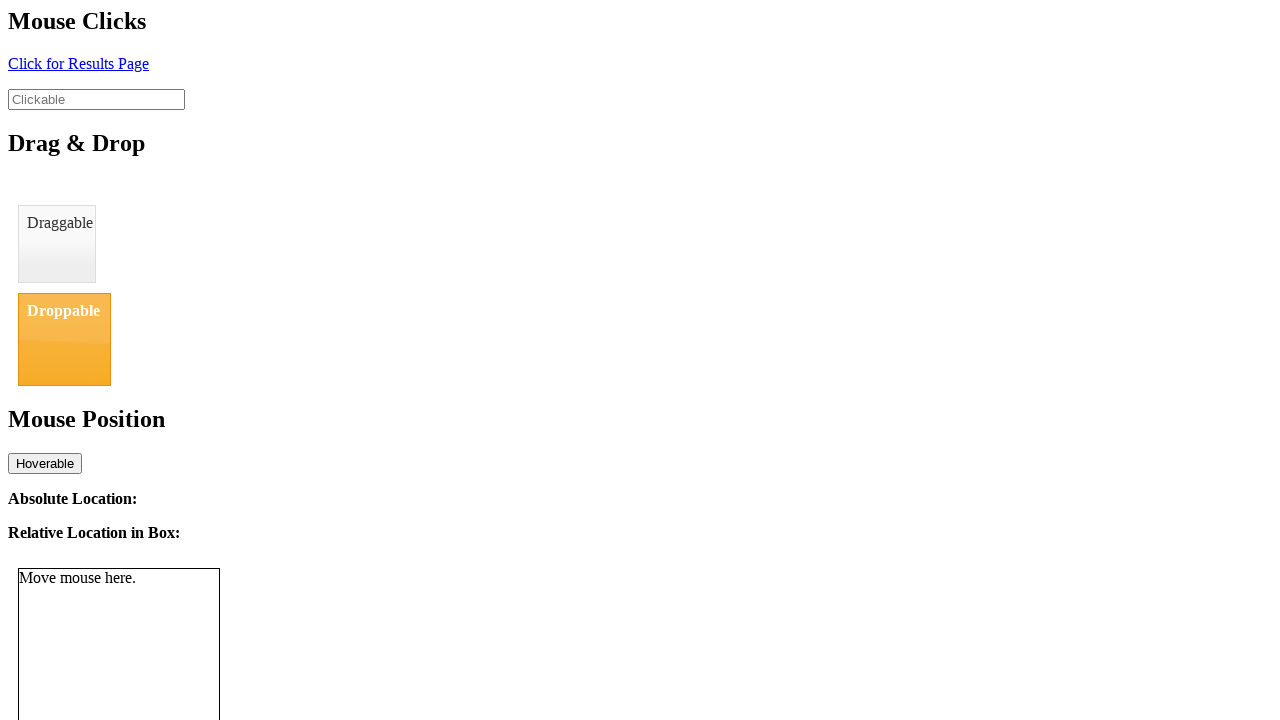

Dragged element and dropped it onto target element at (64, 339)
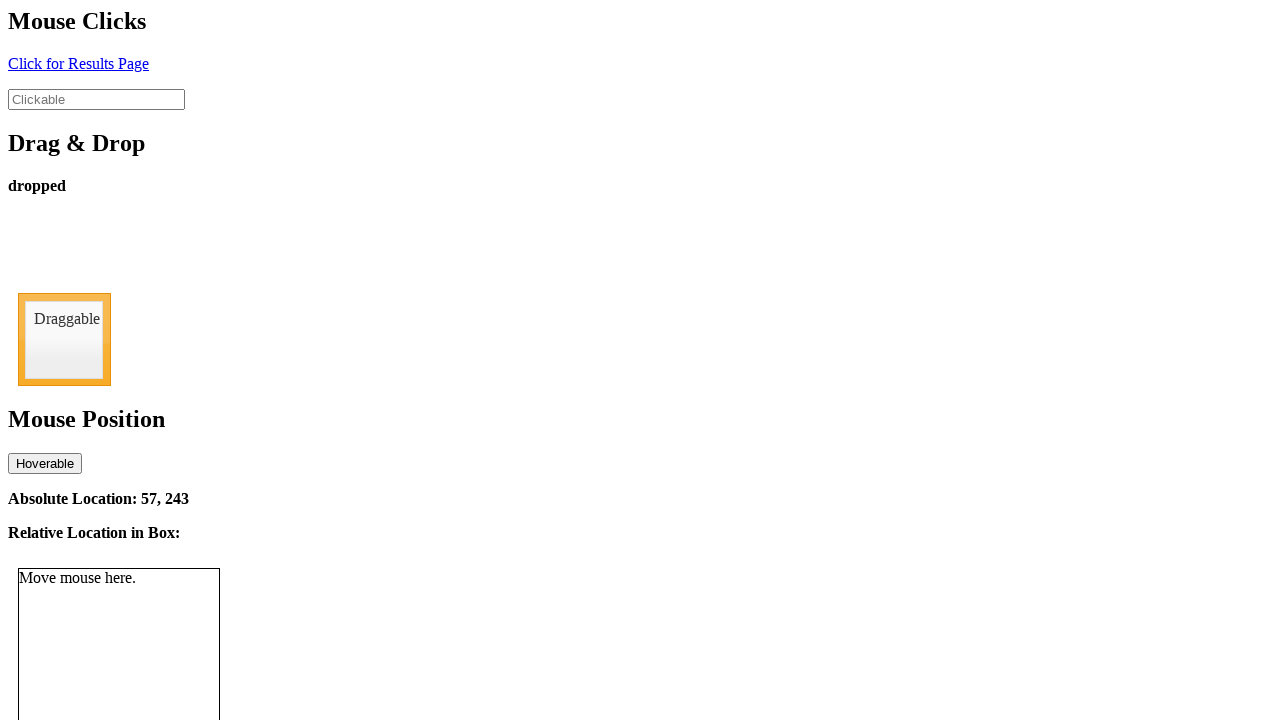

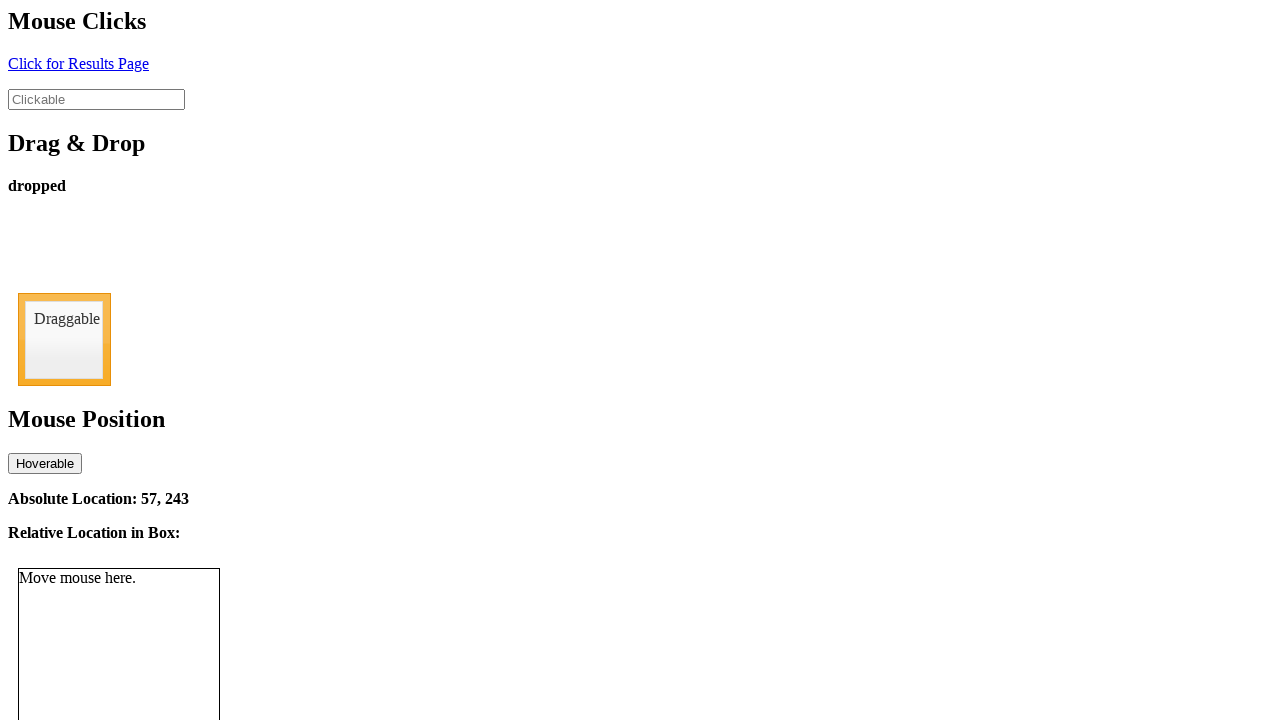